Tests page refresh functionality by entering text in an input field and then refreshing the page to verify the text is cleared

Starting URL: https://www.selenium.dev/selenium/web/single_text_input.html

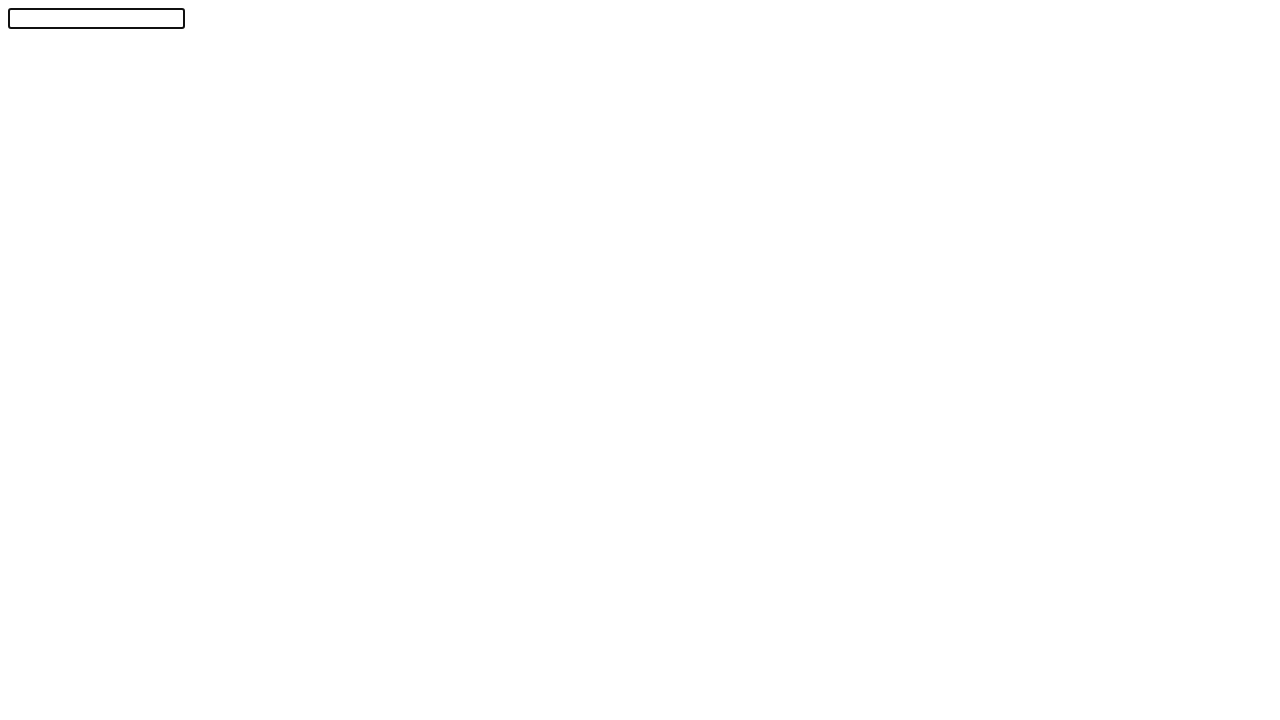

Entered 'Automation!' text in the input field on #textInput
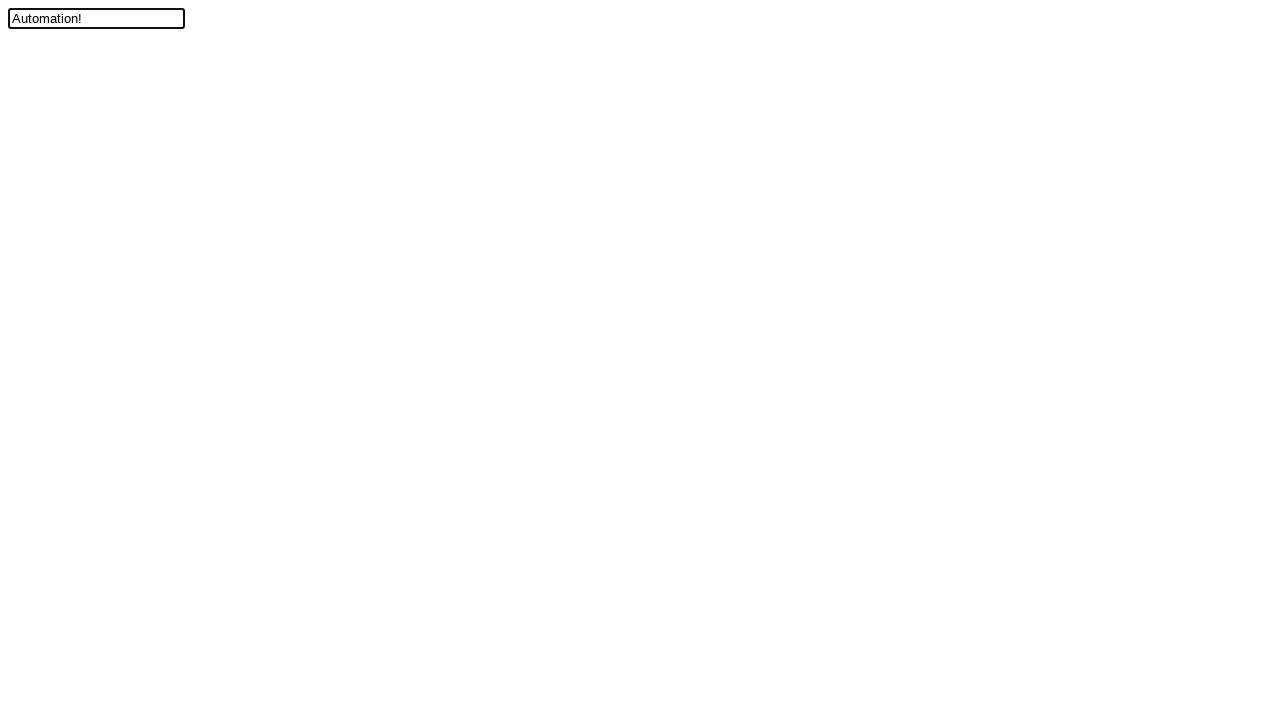

Refreshed the page using JavaScript
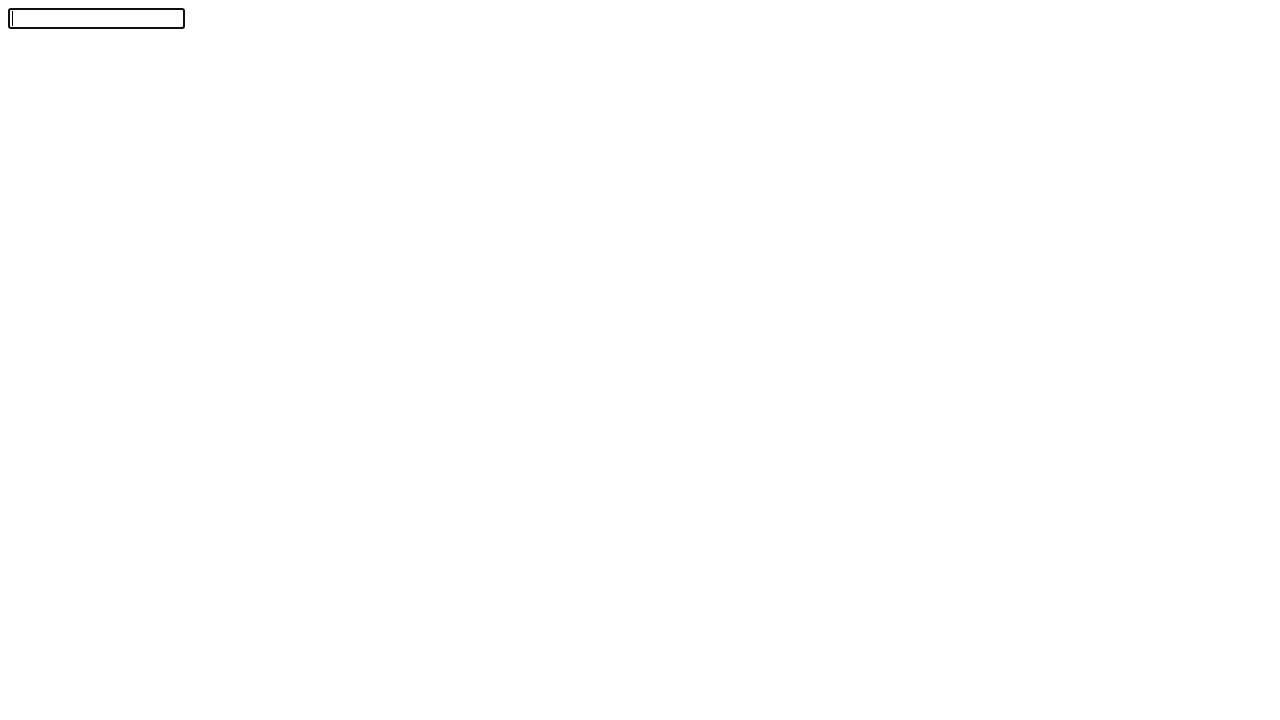

Page finished loading (domcontentloaded state reached)
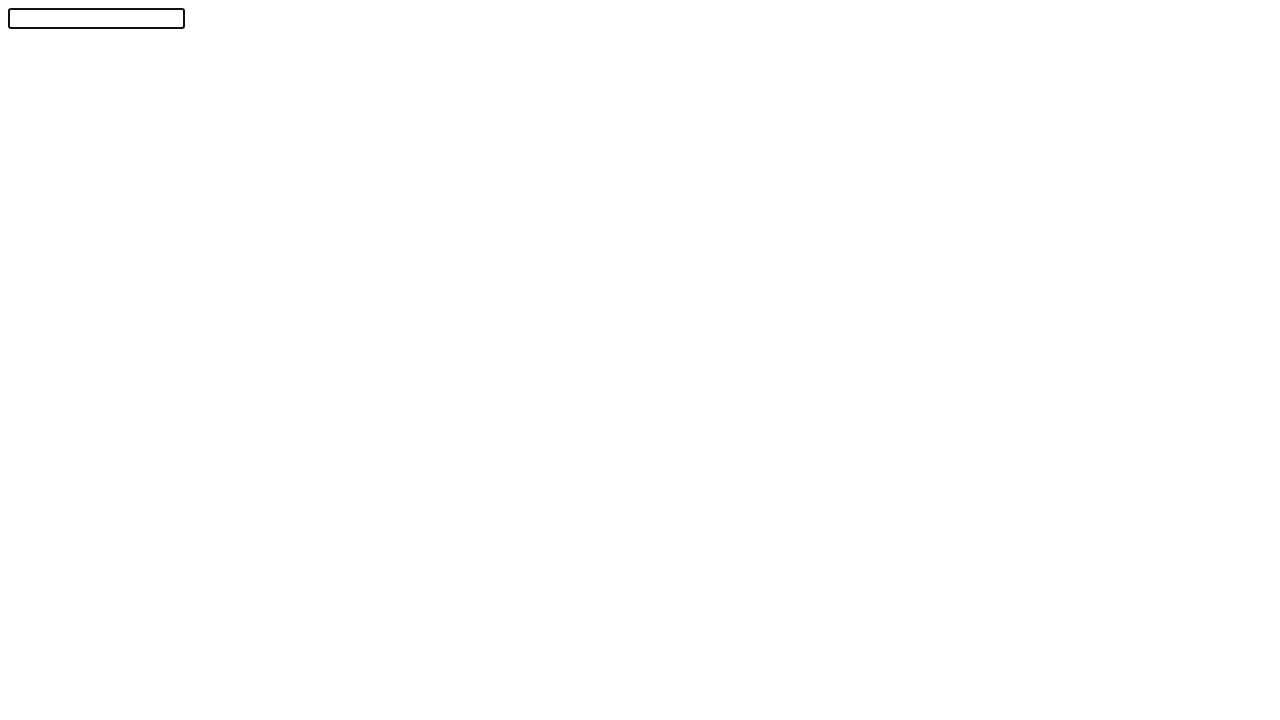

Located the text input element
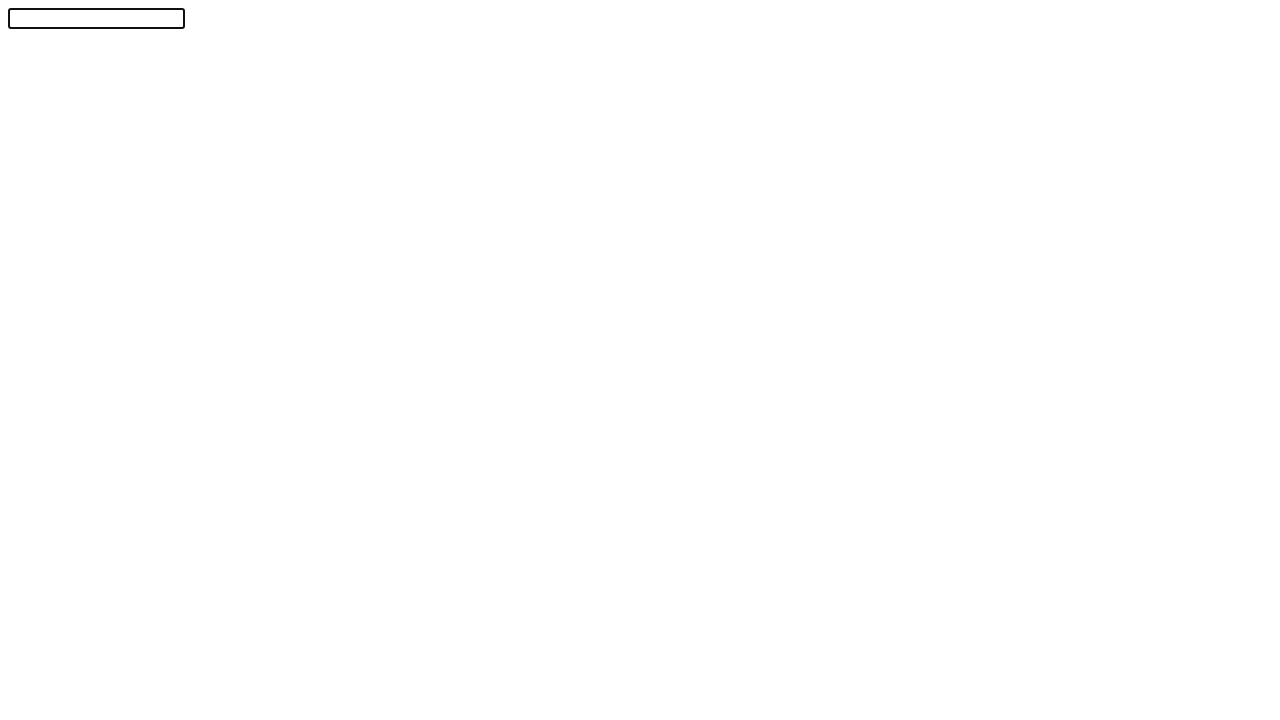

Input element is visible; text should be cleared after refresh
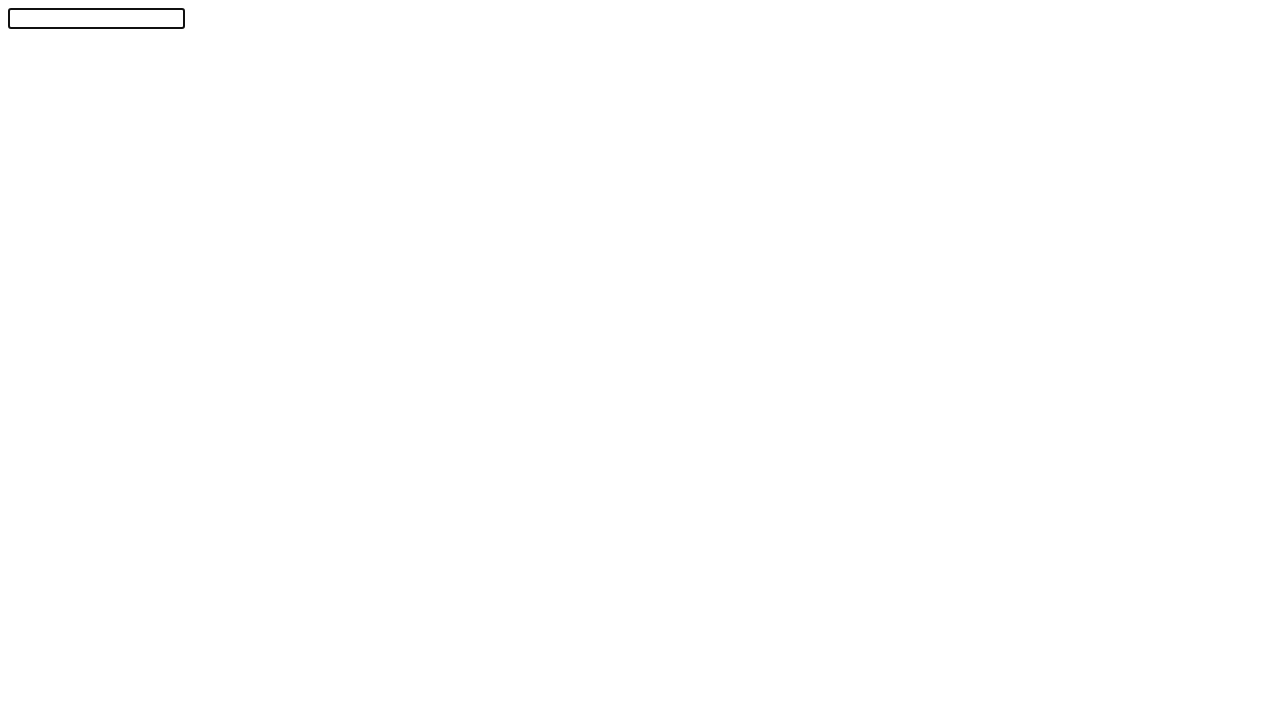

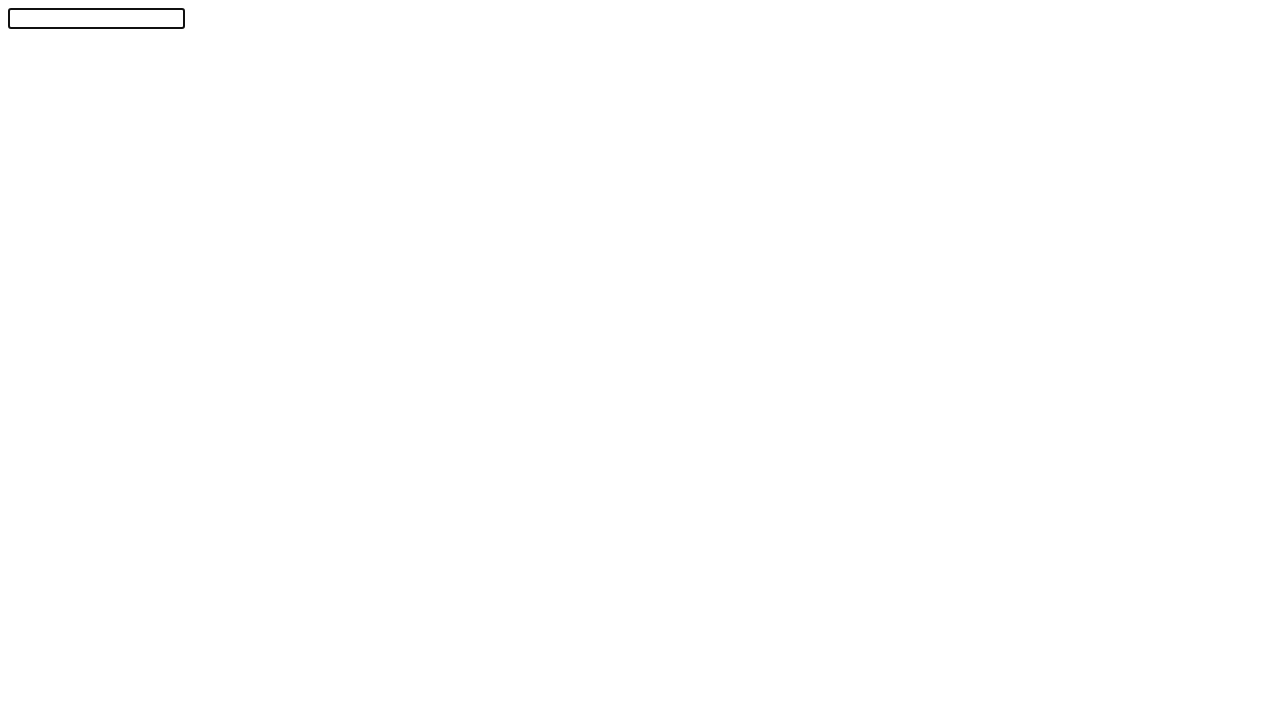